Tests unmarking todo items by unchecking their checkboxes

Starting URL: https://demo.playwright.dev/todomvc

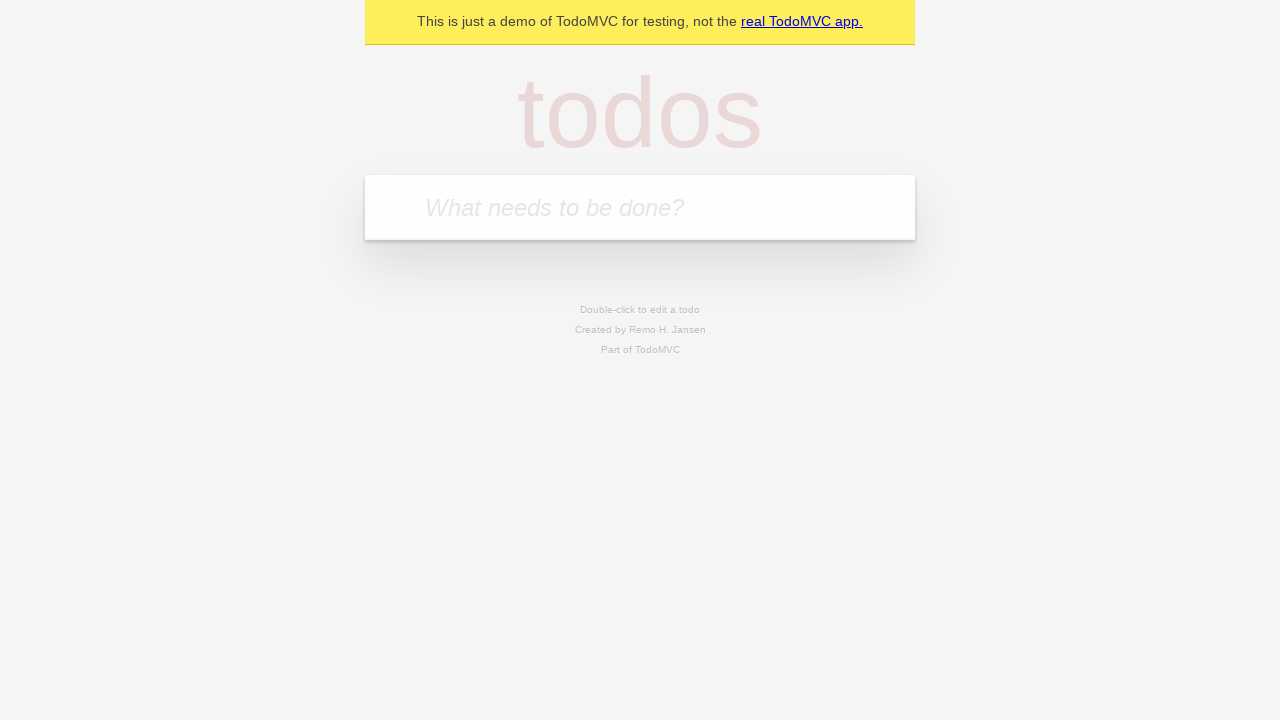

Filled todo input with 'buy some cheese' on internal:attr=[placeholder="What needs to be done?"i]
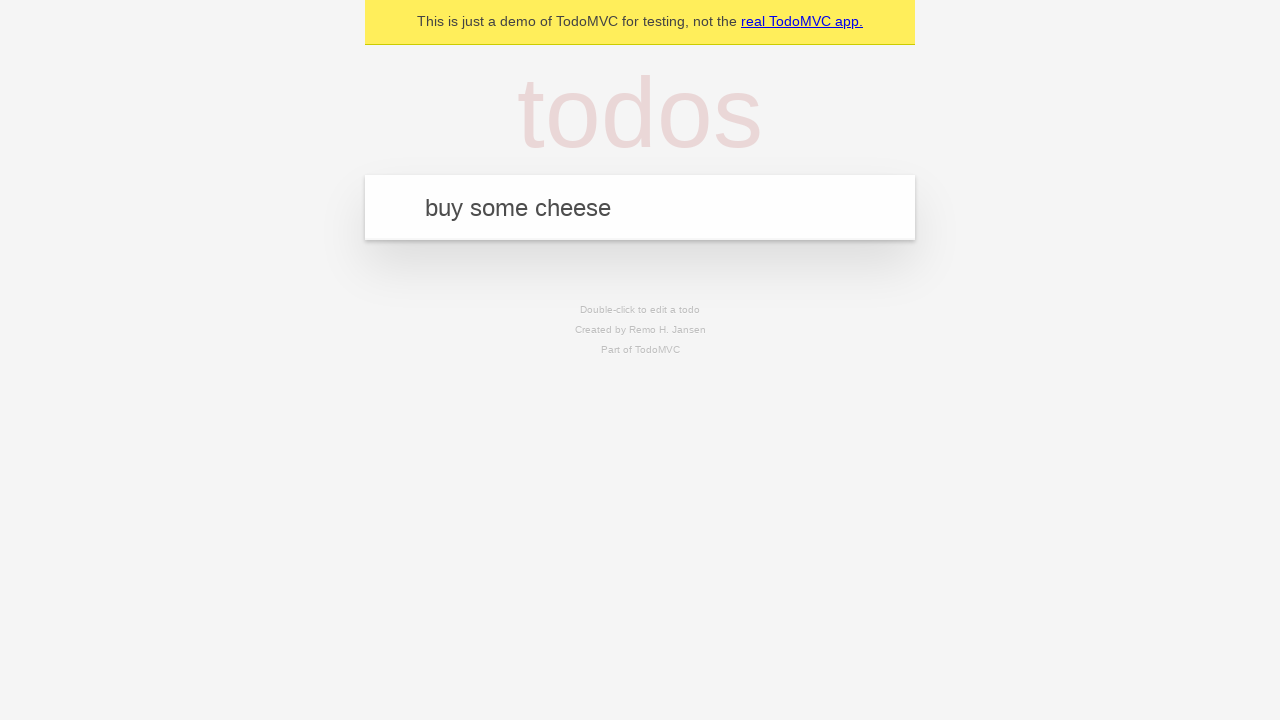

Pressed Enter to create first todo item on internal:attr=[placeholder="What needs to be done?"i]
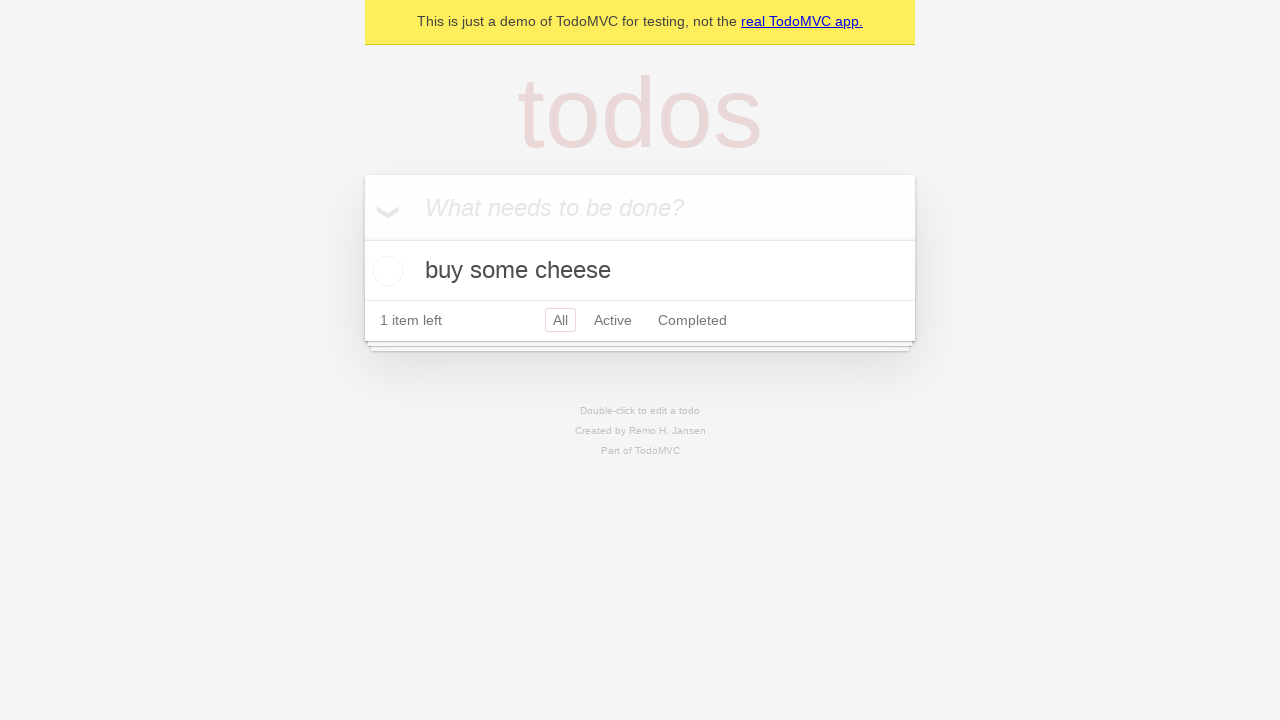

Filled todo input with 'feed the cat' on internal:attr=[placeholder="What needs to be done?"i]
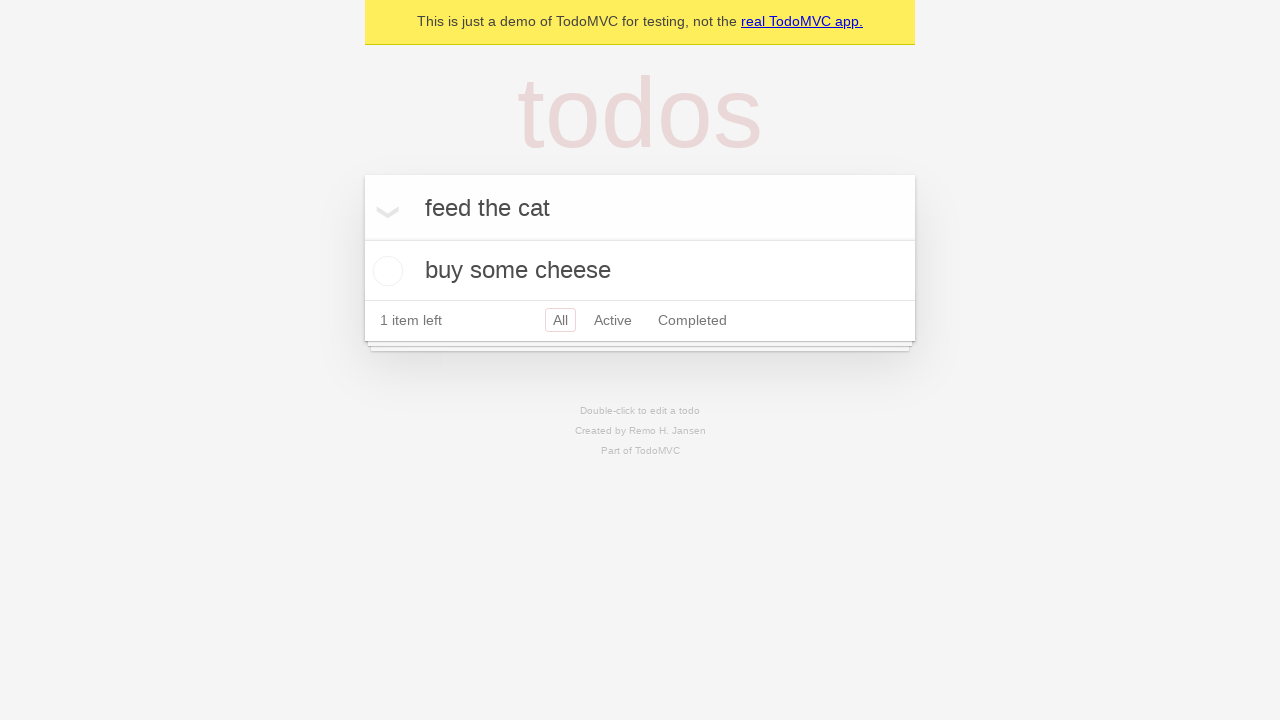

Pressed Enter to create second todo item on internal:attr=[placeholder="What needs to be done?"i]
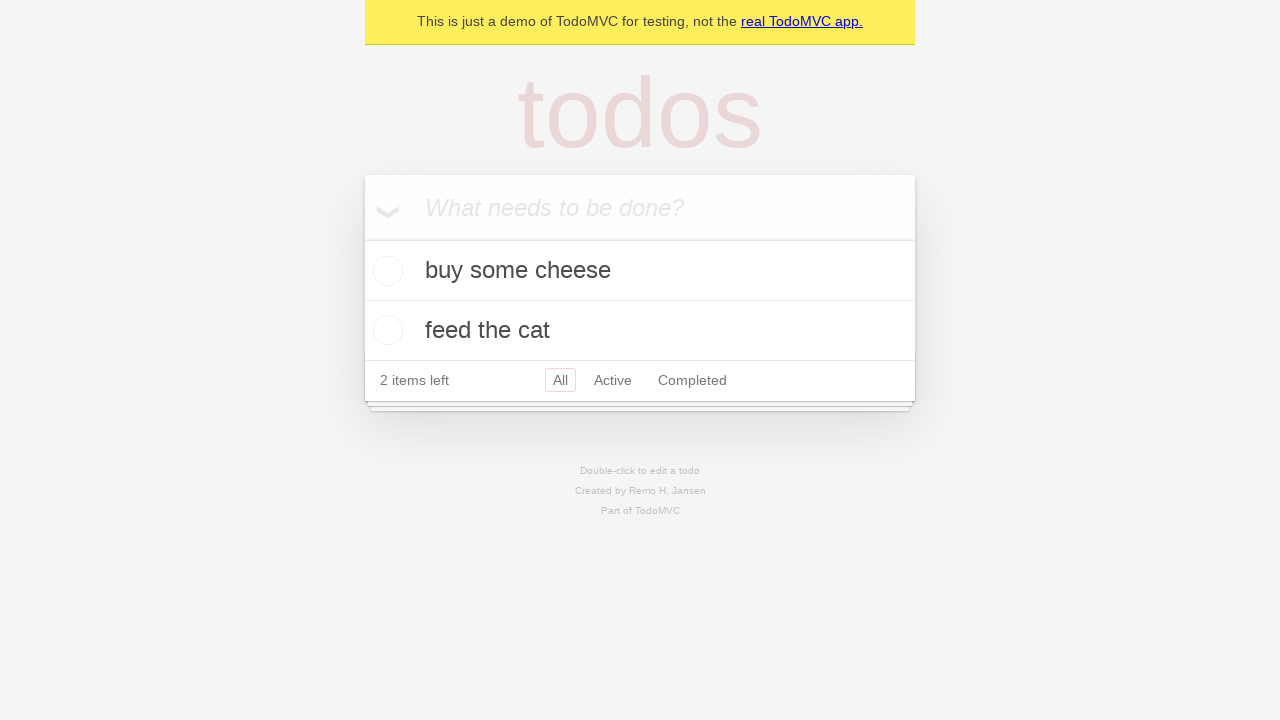

Checked the first todo item at (385, 271) on [data-testid='todo-item'] >> nth=0 >> internal:role=checkbox
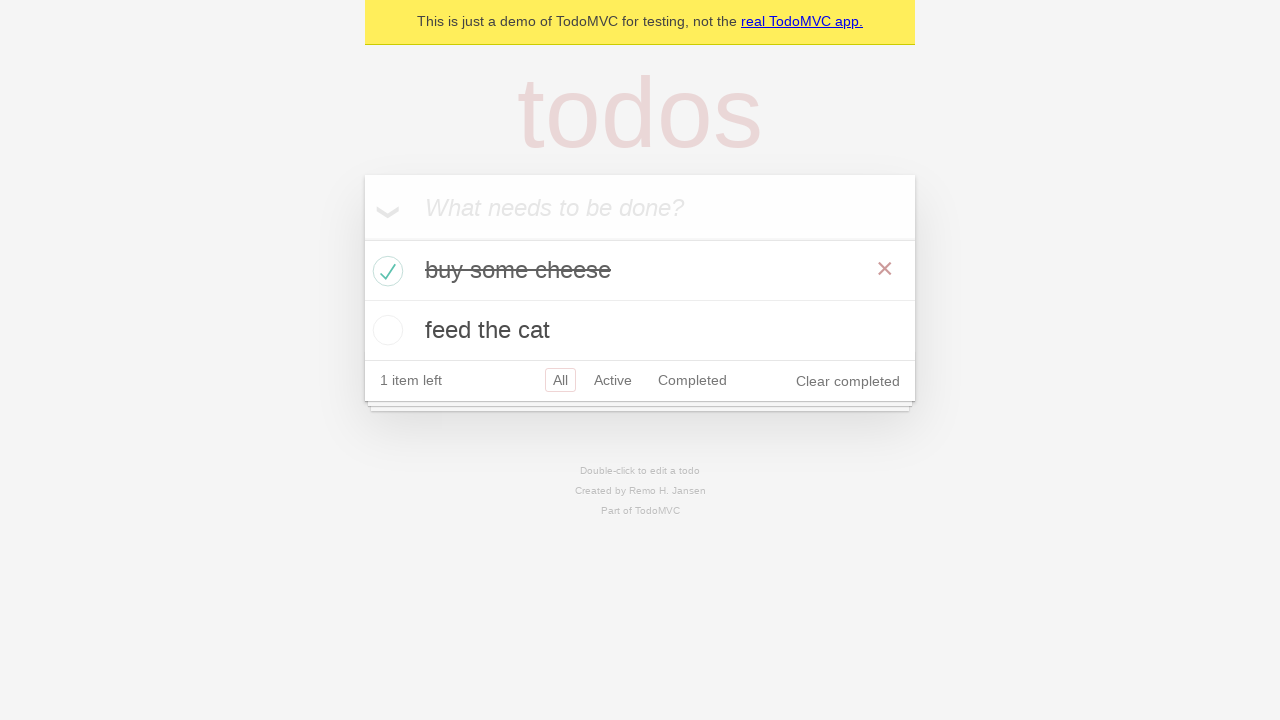

Unchecked the first todo item to mark it as incomplete at (385, 271) on [data-testid='todo-item'] >> nth=0 >> internal:role=checkbox
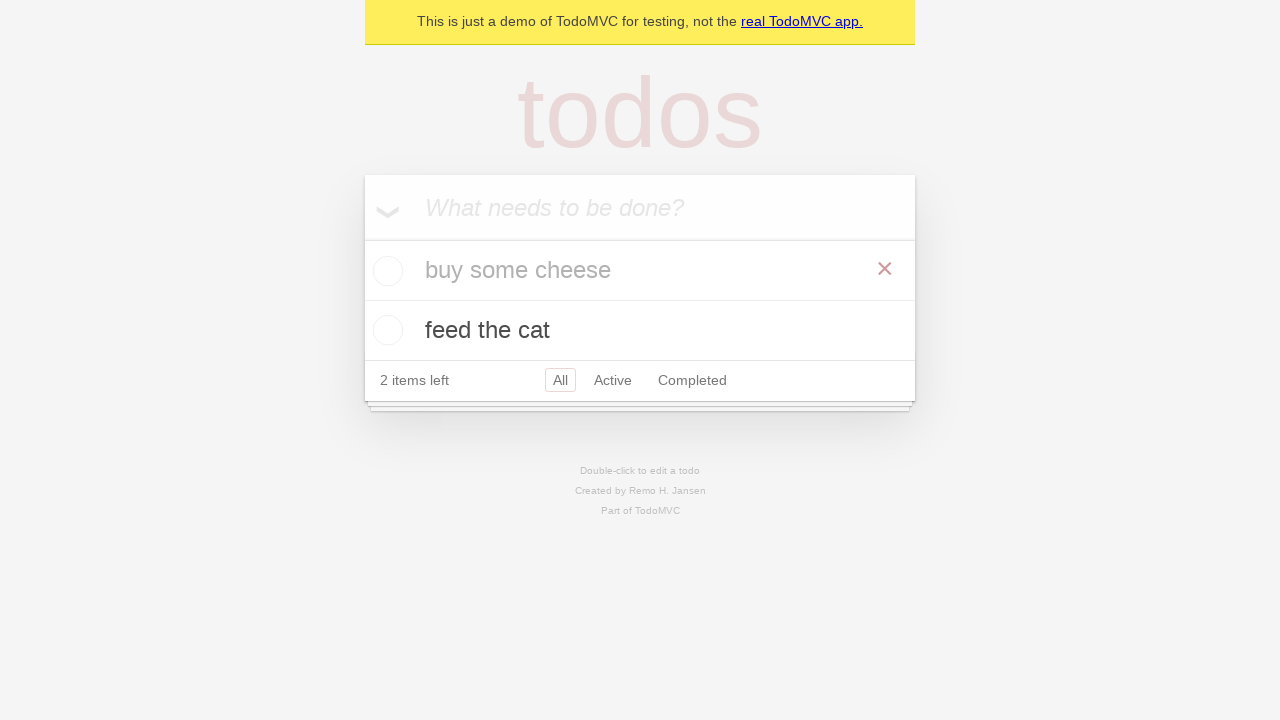

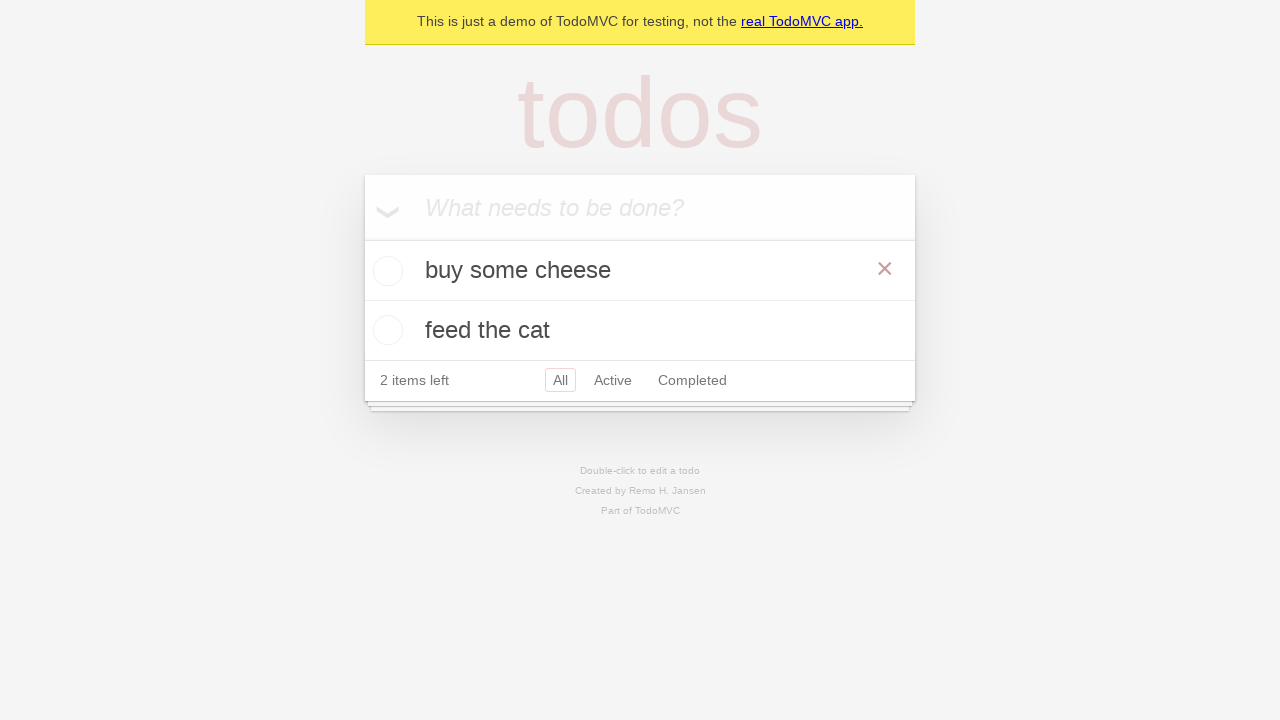